Navigates to the Heroku homepage and verifies that hyperlinks are present on the page

Starting URL: https://www.heroku.com/

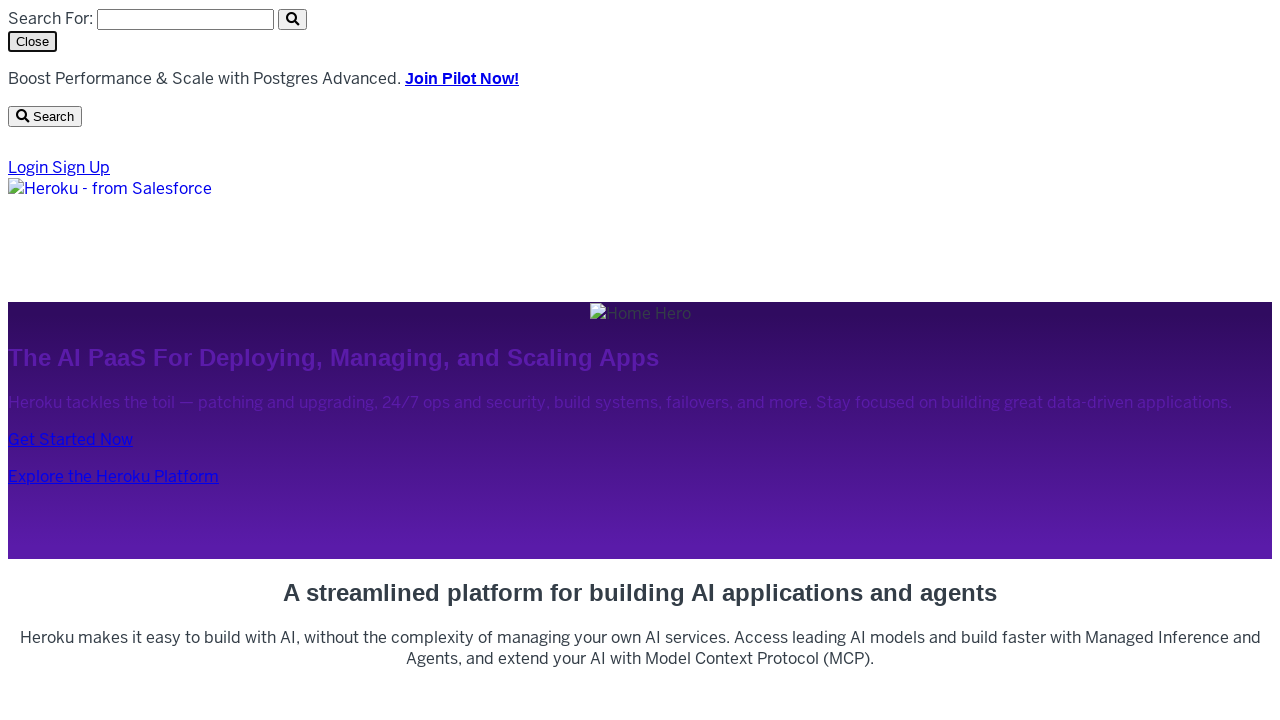

Navigated to Heroku homepage
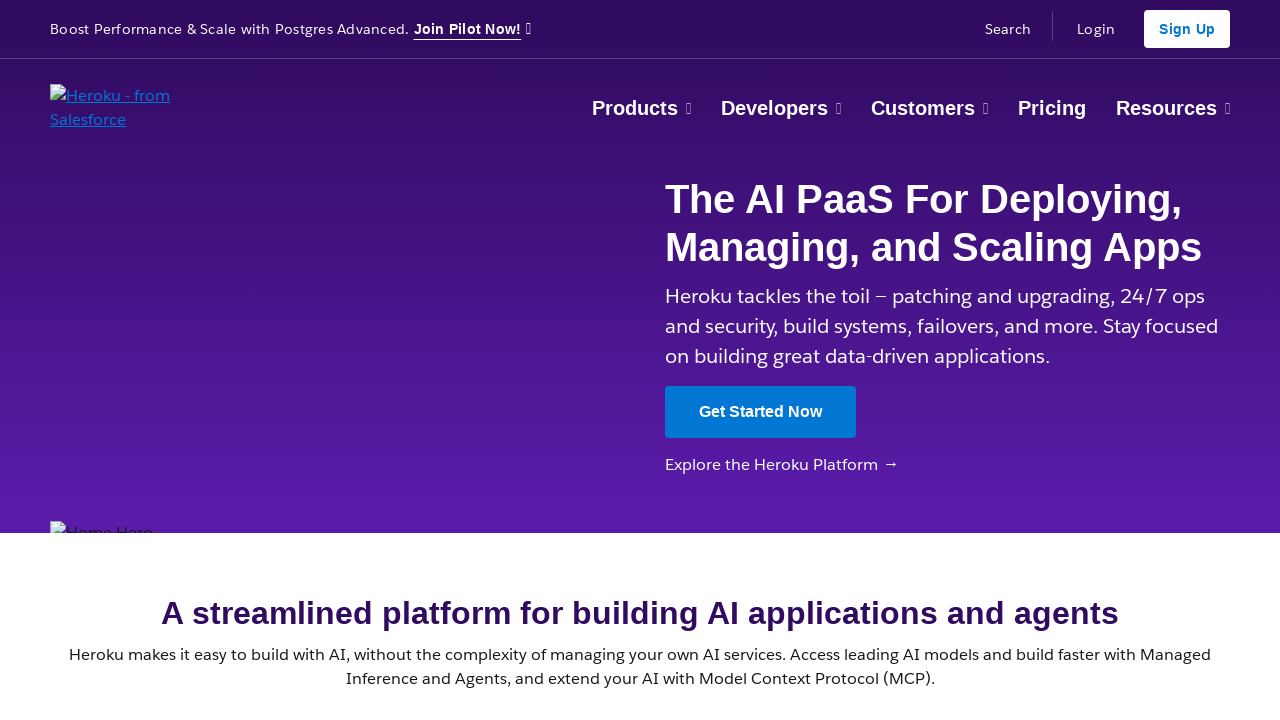

Waited for hyperlinks to be present on the page
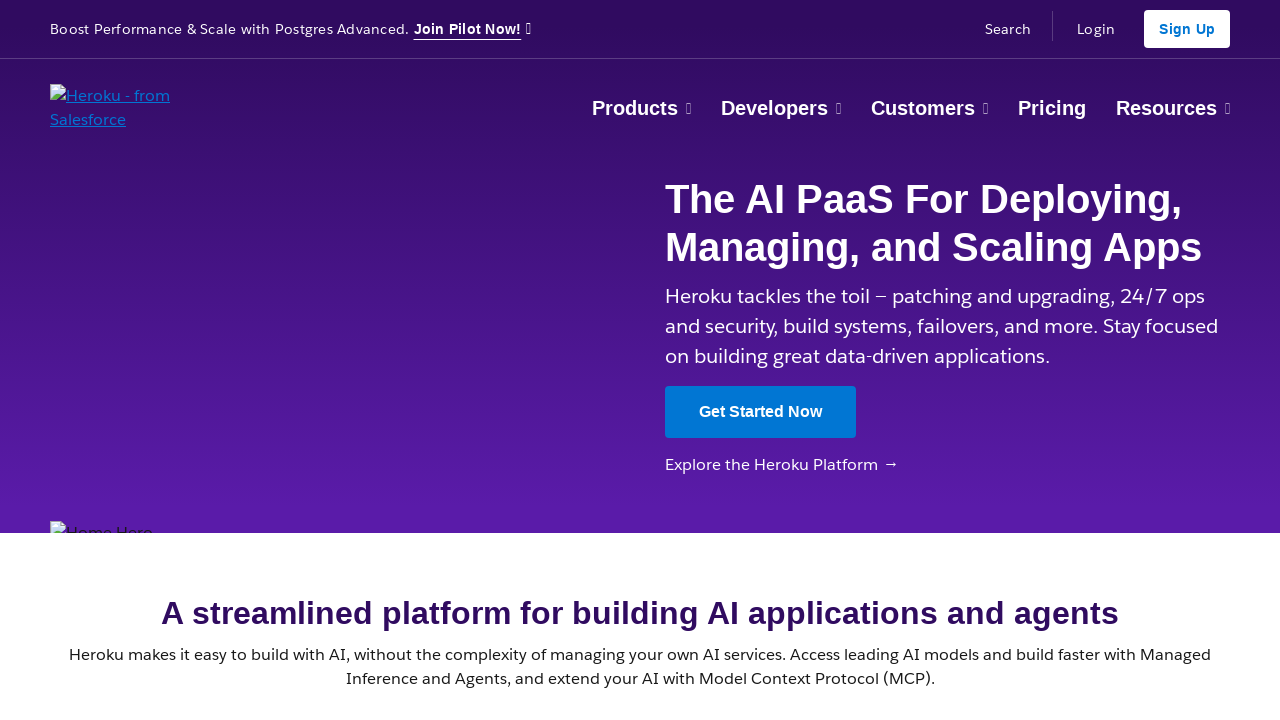

Located all hyperlinks on the page
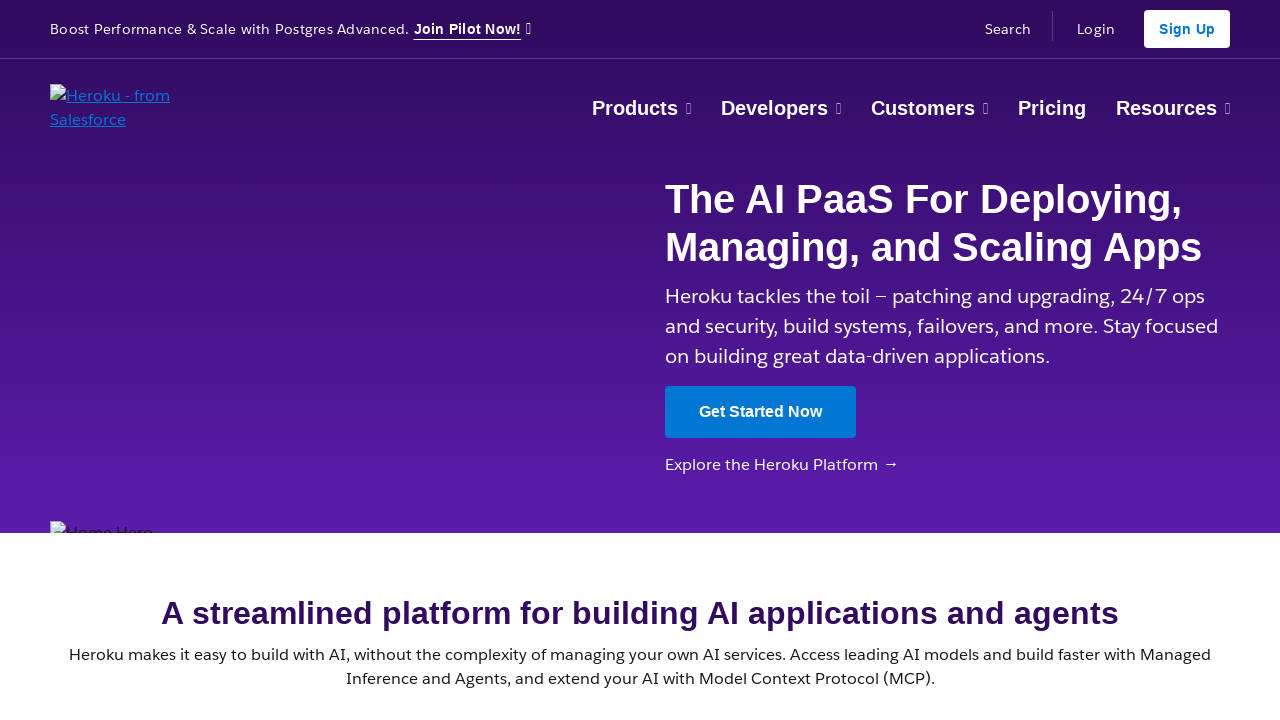

Verified that hyperlinks are present on the Heroku homepage
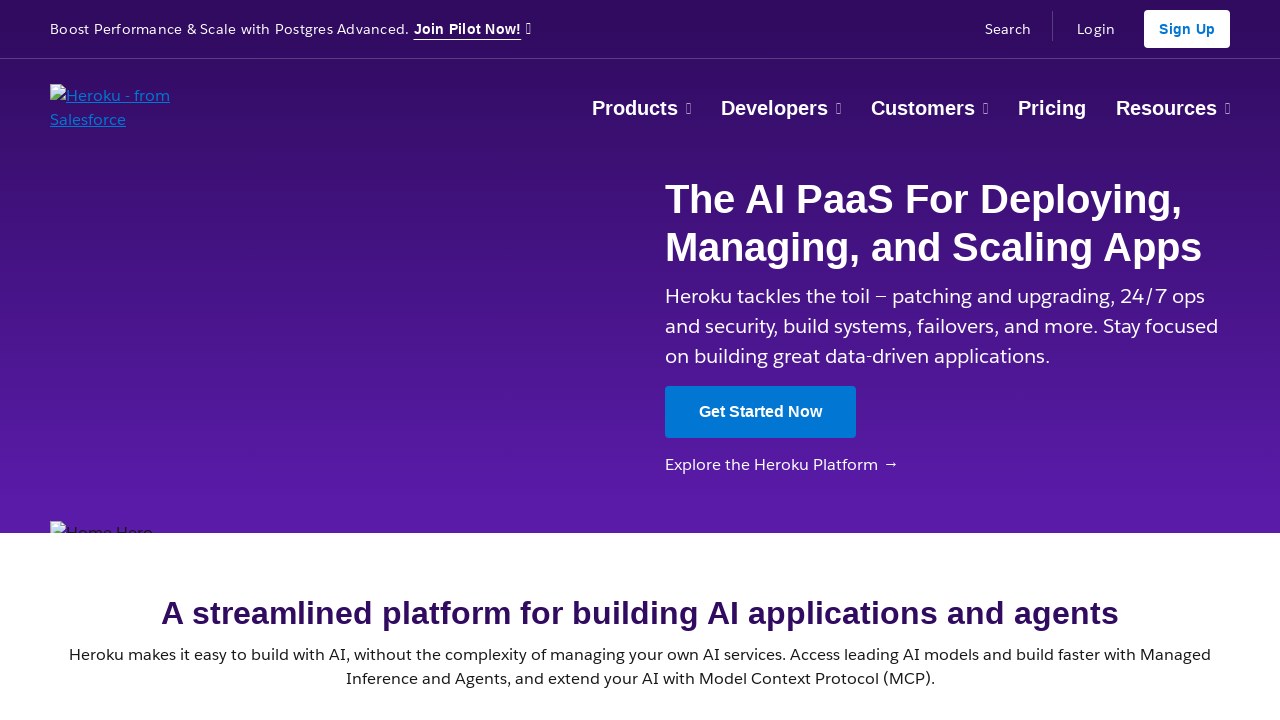

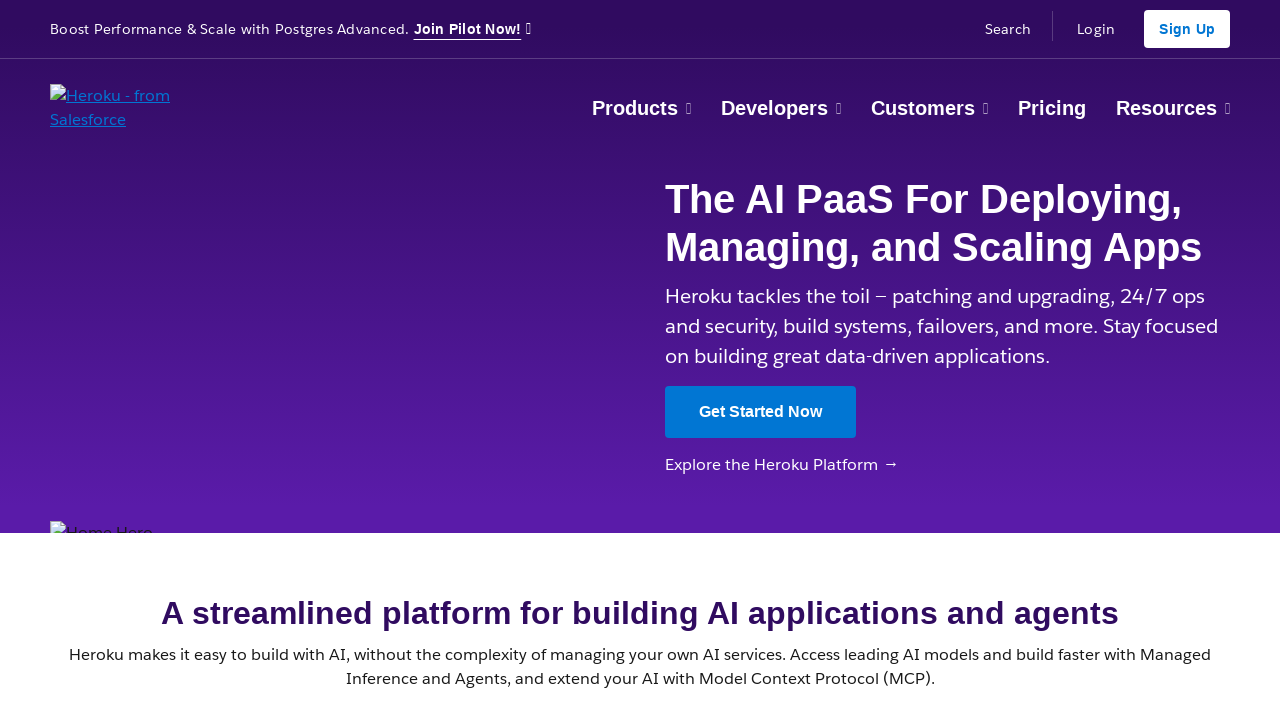